Tests the Add/Remove Elements functionality by clicking the Add Element link, adding an element, then clicking the Delete button

Starting URL: https://the-internet.herokuapp.com/

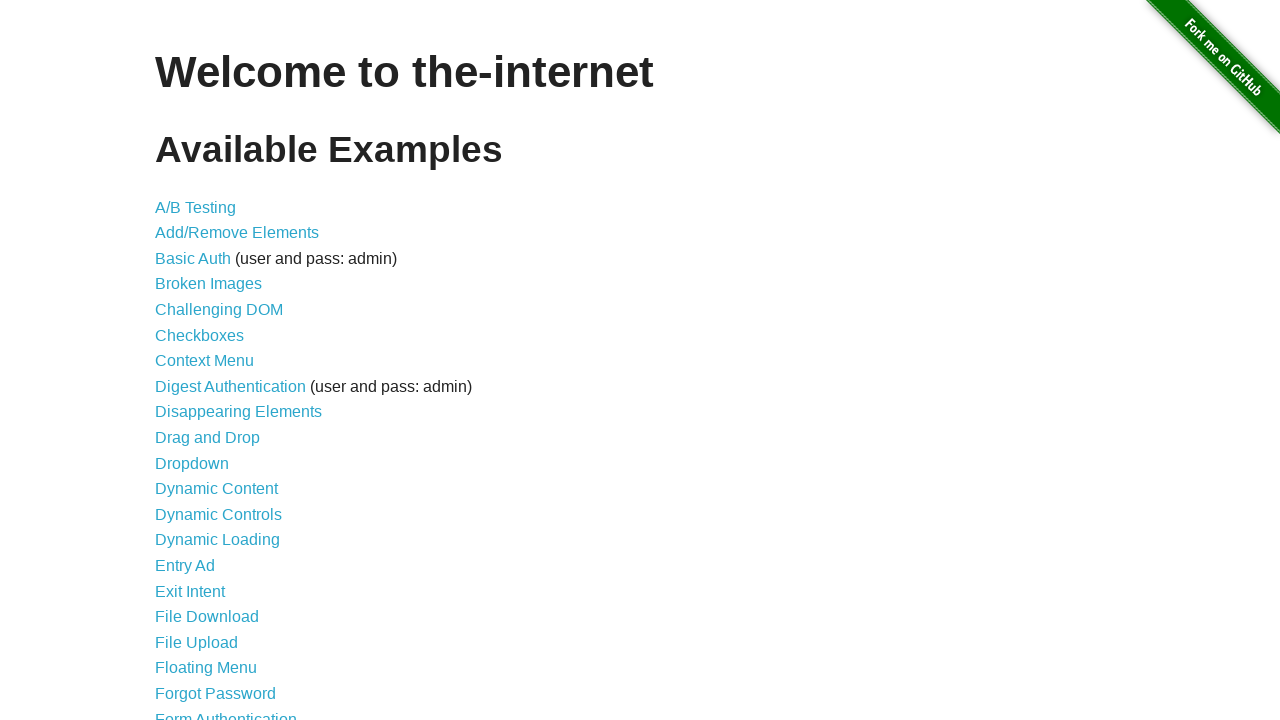

Clicked on Add/Remove Elements link at (237, 233) on a[href='/add_remove_elements/']
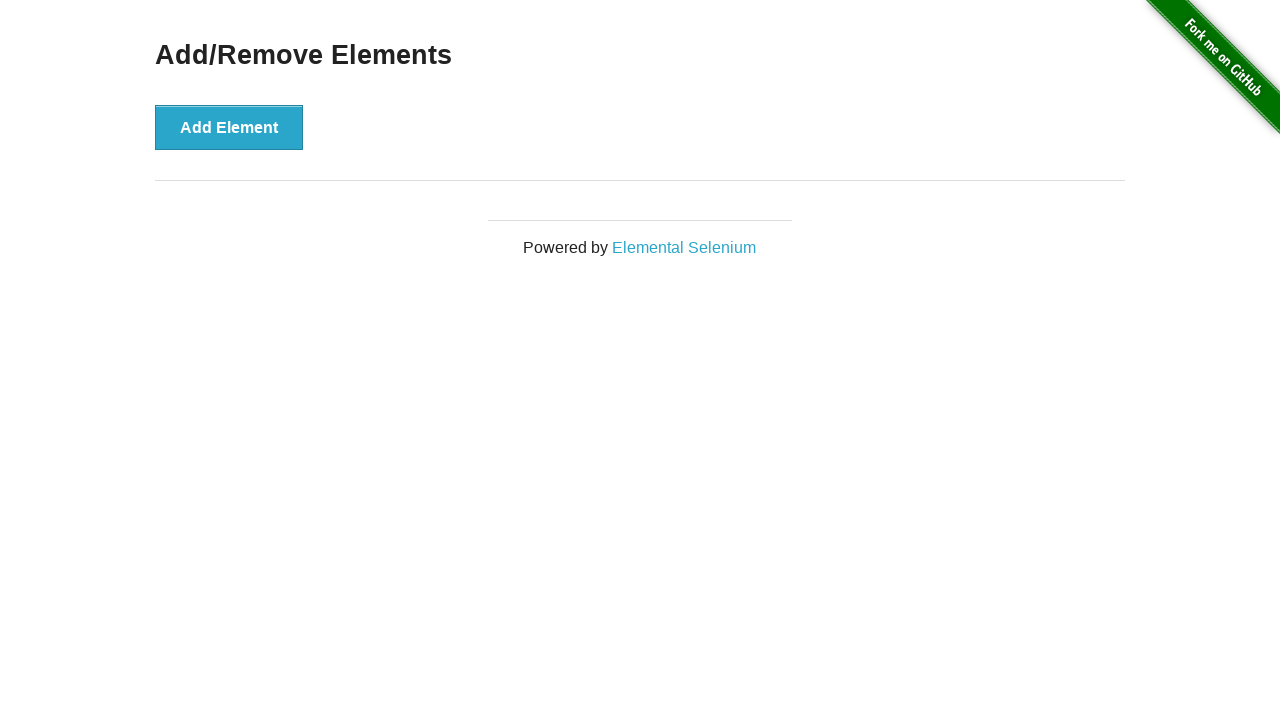

Clicked Add Element button at (229, 127) on #content div button
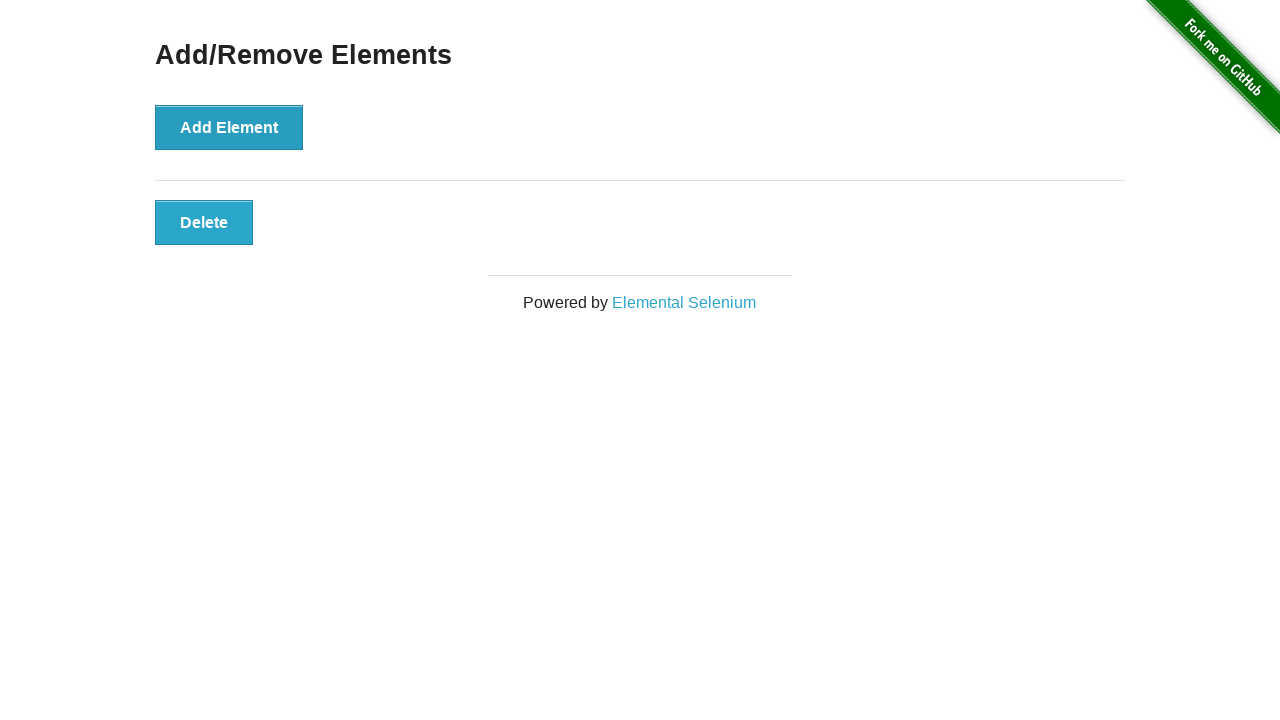

Waited for Delete button to appear
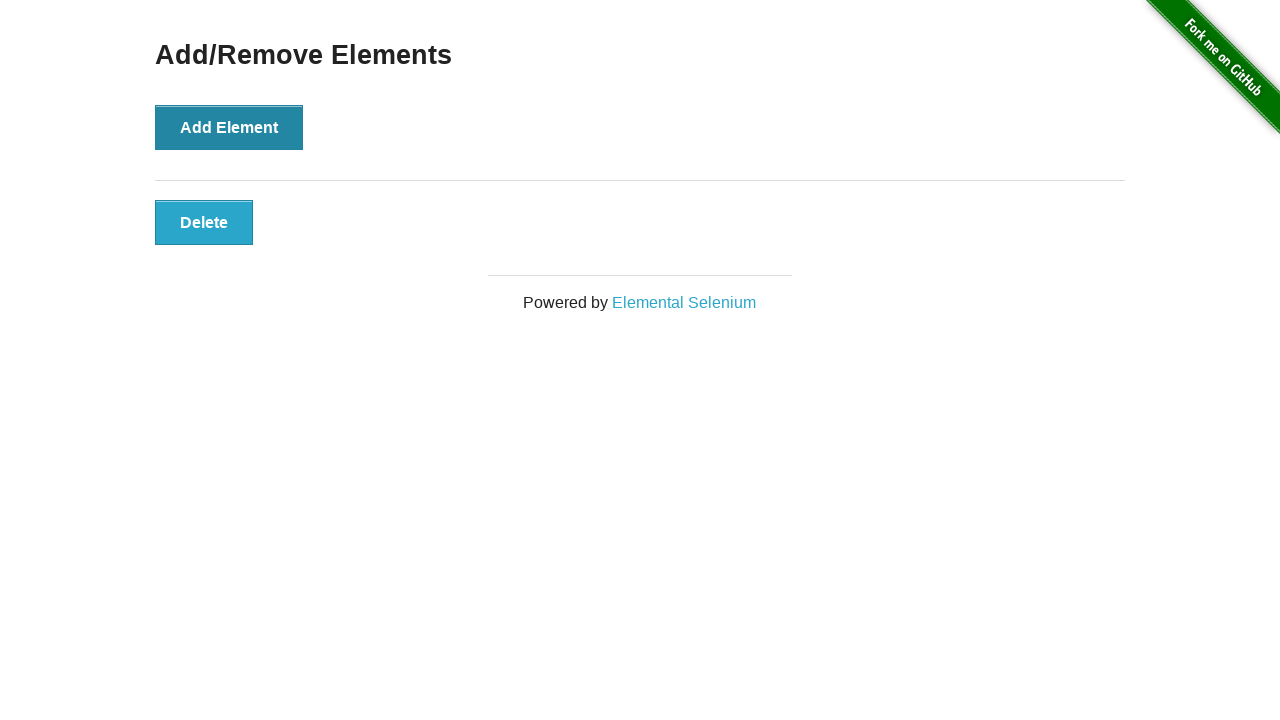

Clicked Delete button to remove the added element at (204, 222) on #elements button
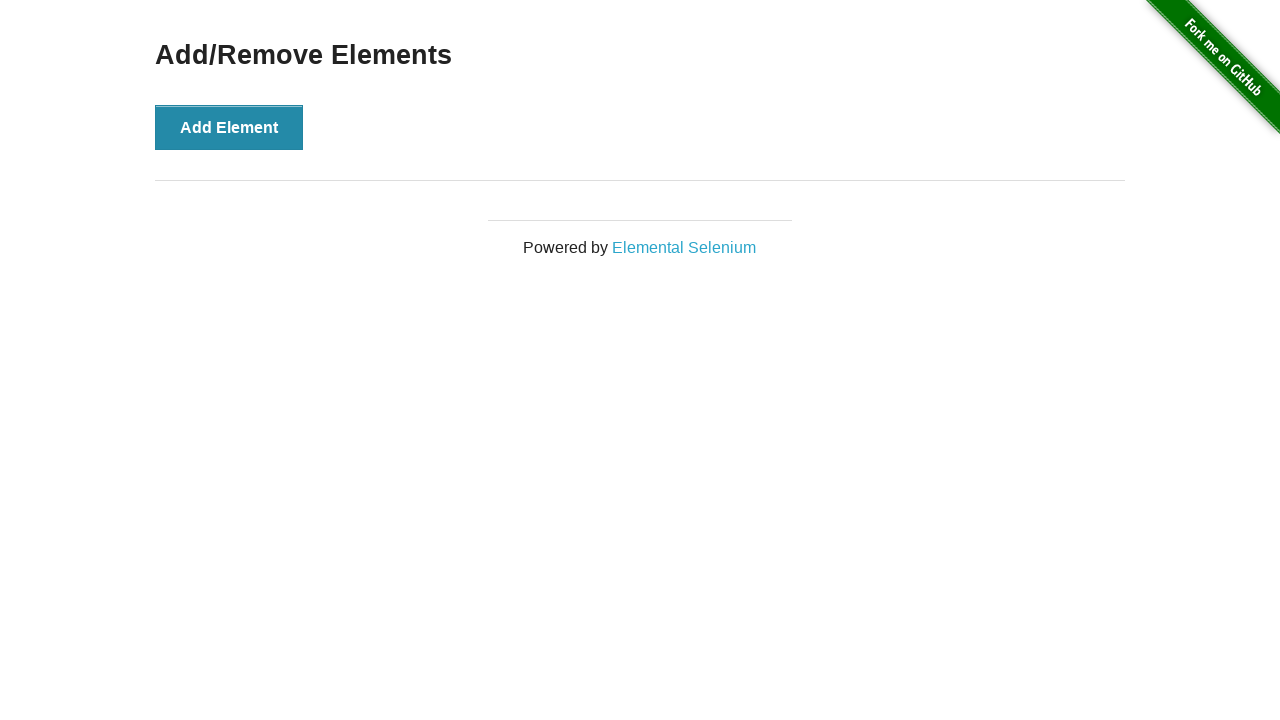

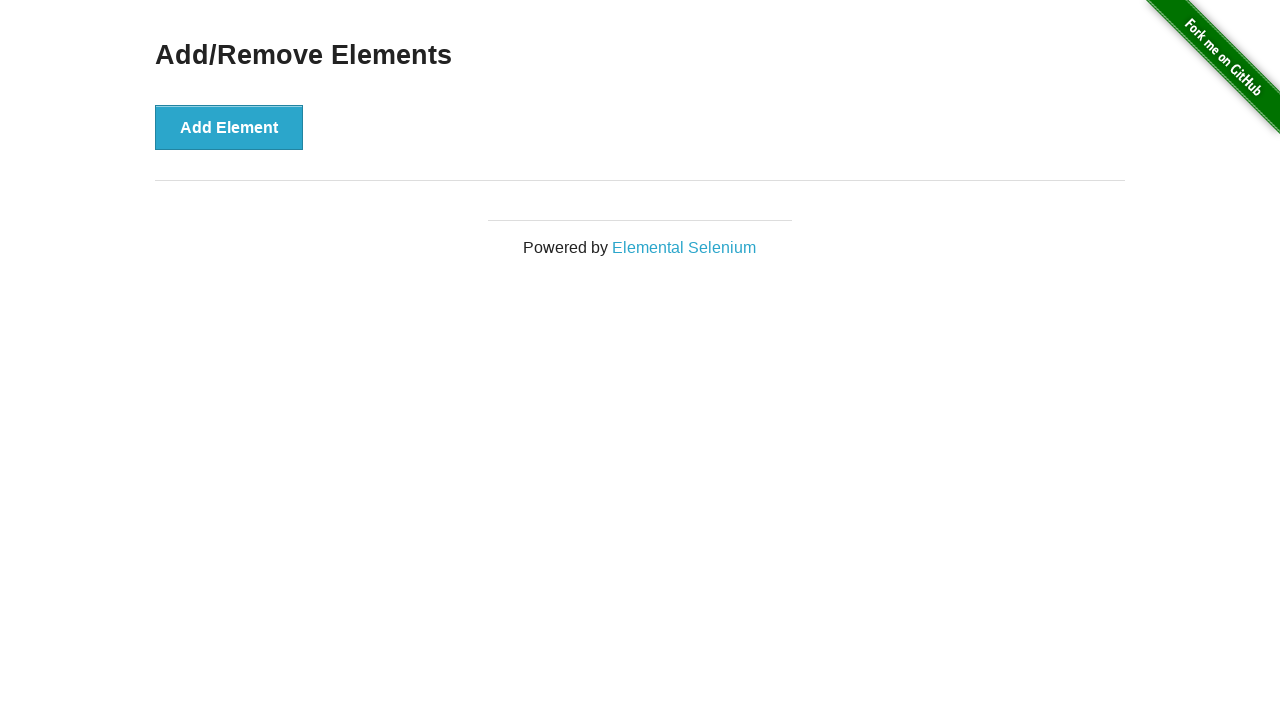